Tests dynamic dropdown autocomplete by typing a country name and selecting from suggestions

Starting URL: https://codenboxautomationlab.com/practice/

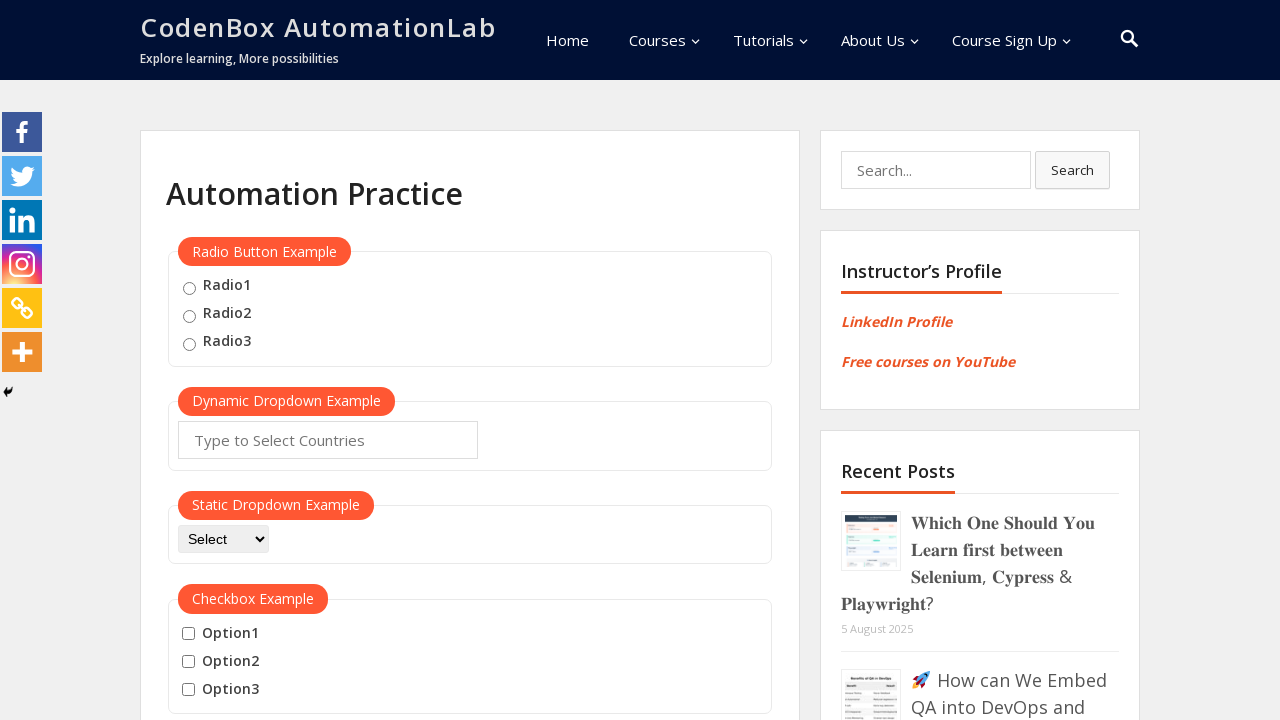

Typed 'unit' into the dynamic dropdown autocomplete field on #autocomplete
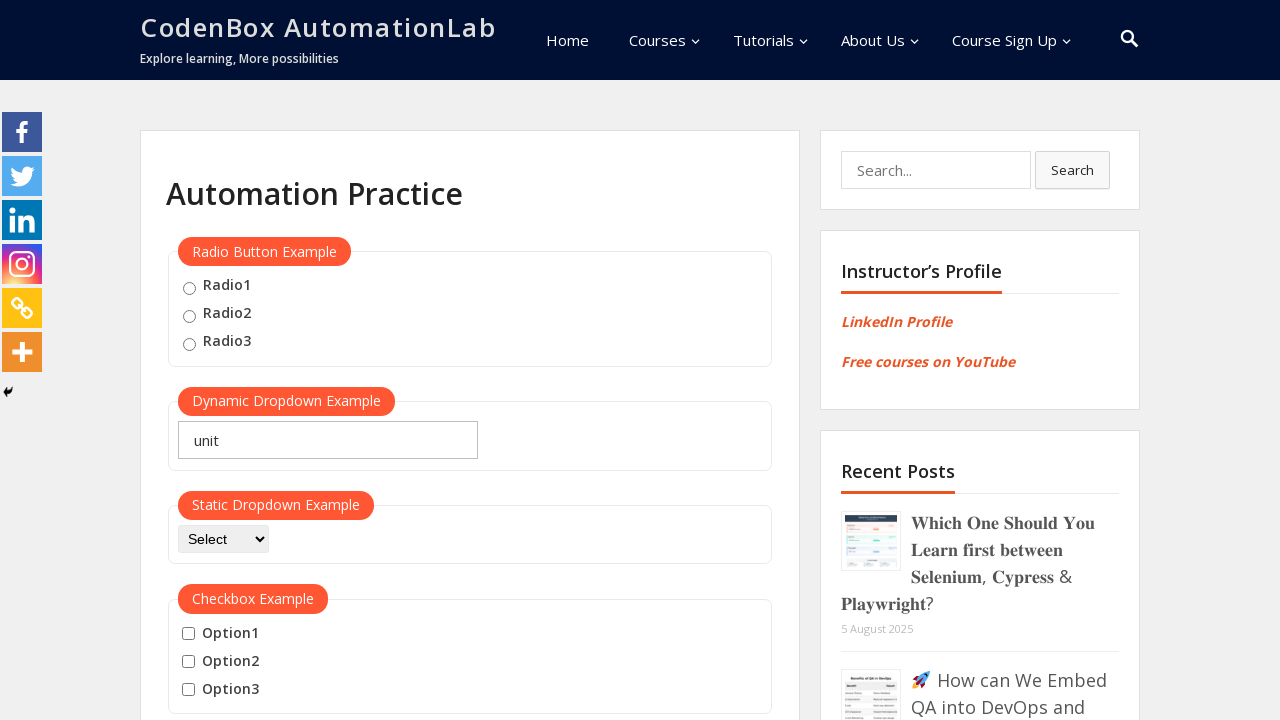

Pressed ArrowDown to navigate to first suggestion on #autocomplete
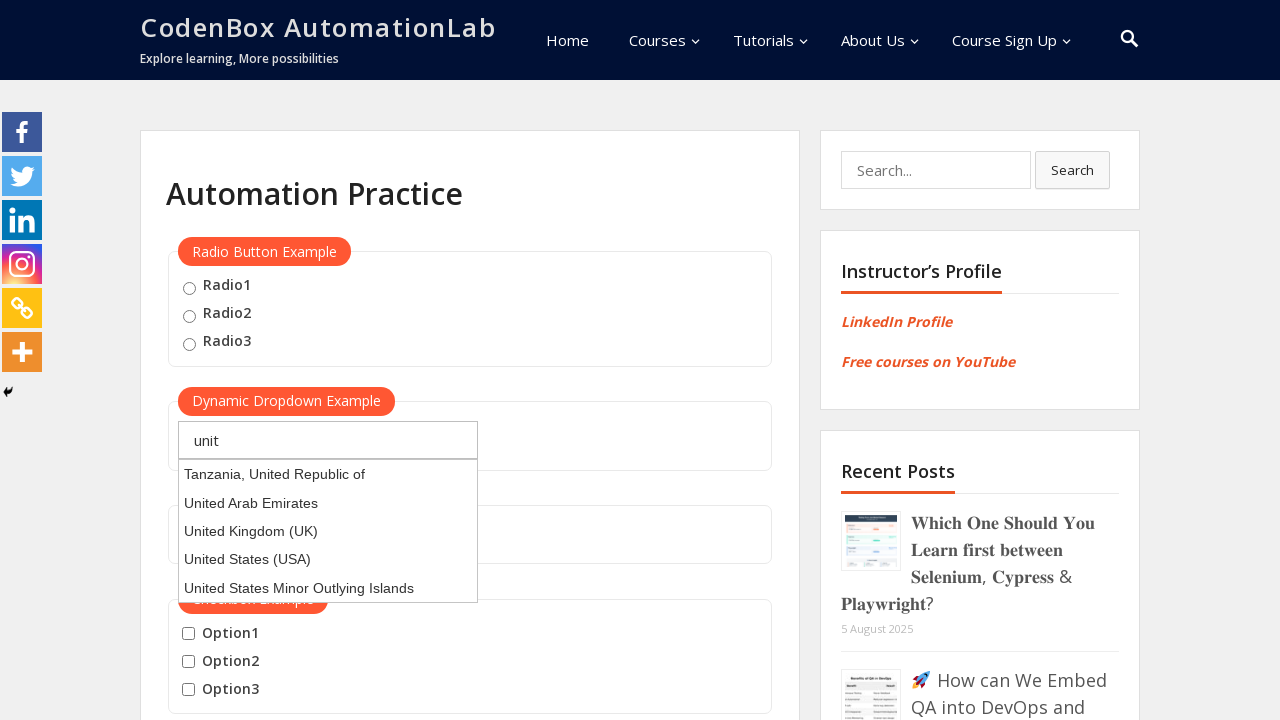

Pressed ArrowDown to navigate to second suggestion on #autocomplete
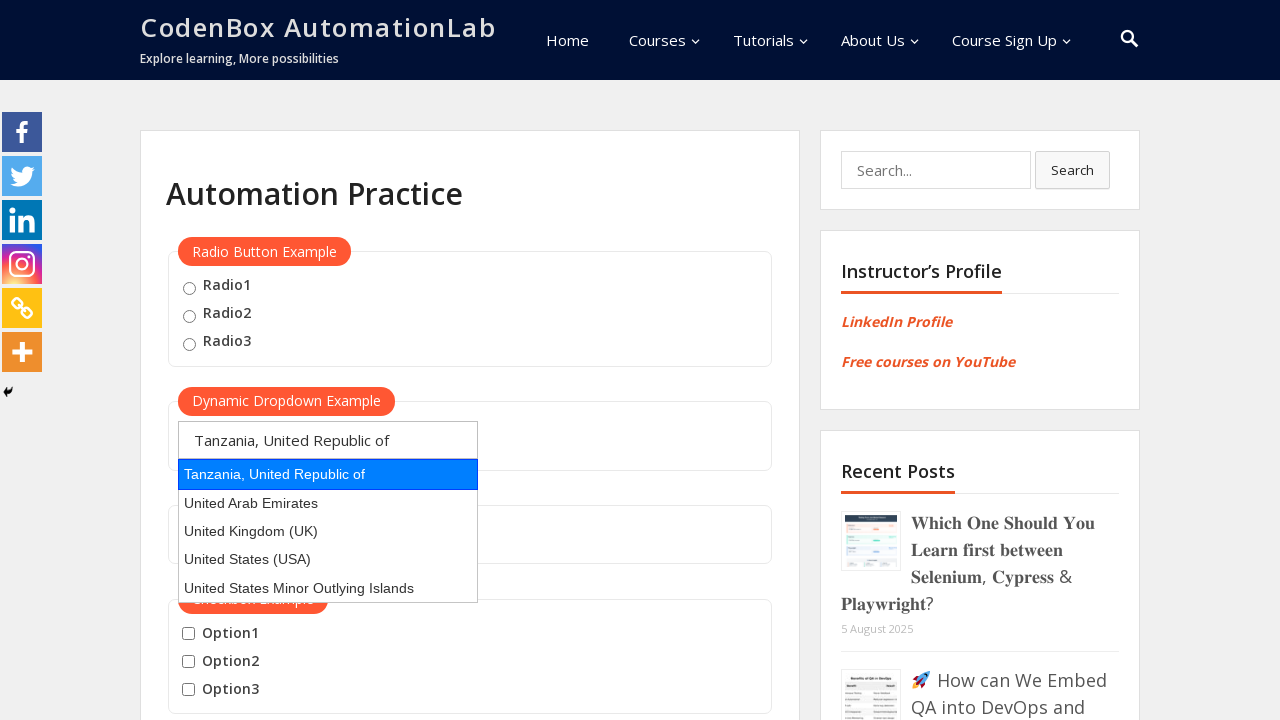

Pressed Enter to select the highlighted country suggestion on #autocomplete
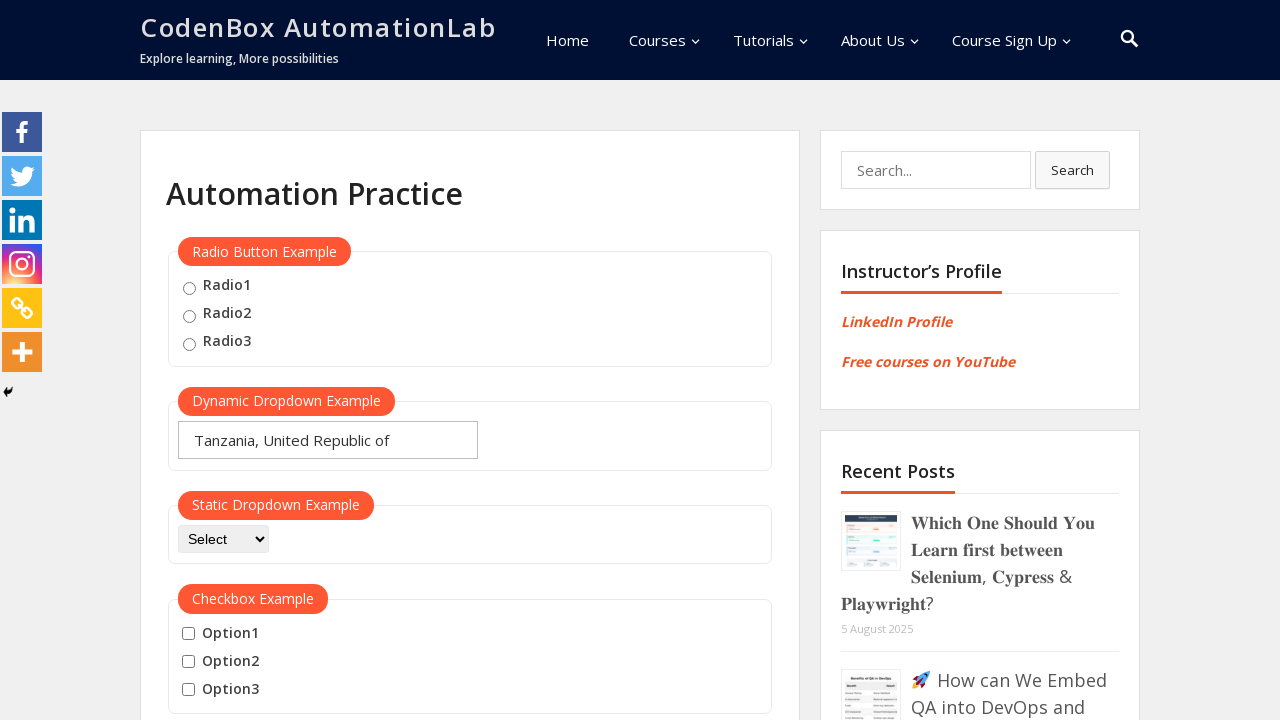

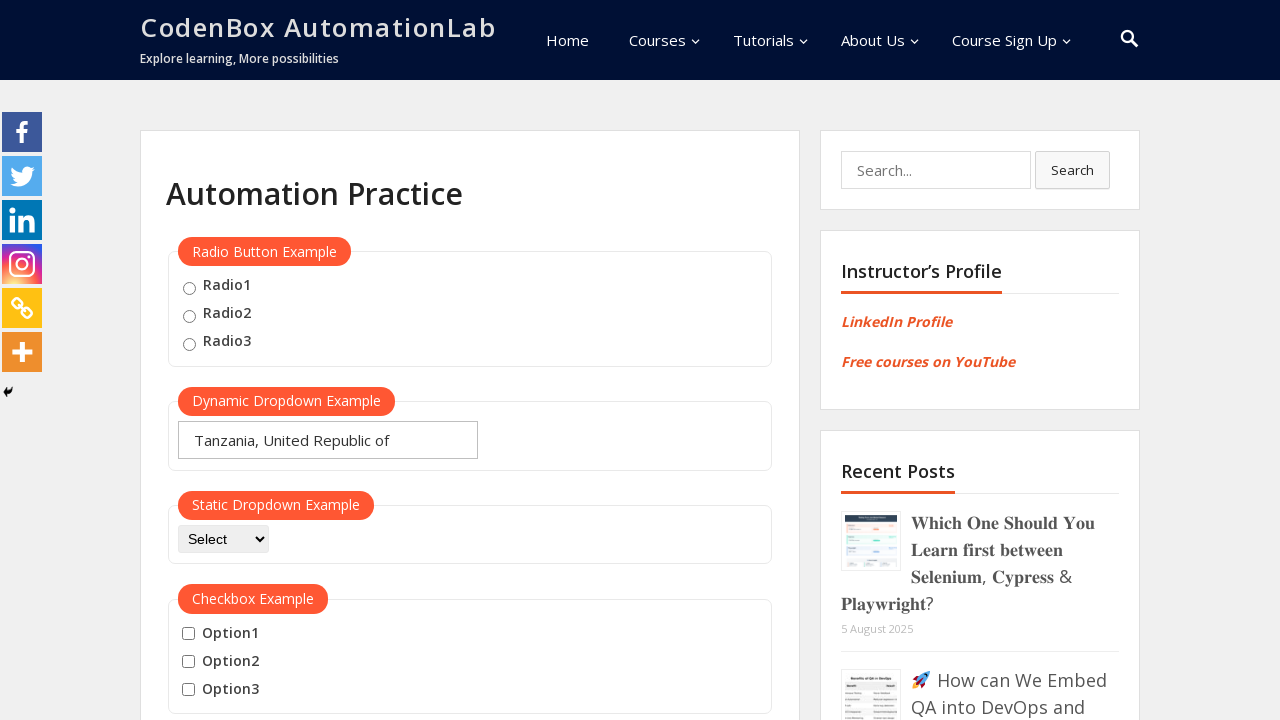